Tests form validation with valid inputs including firstname, surname, age, country selection, and notes field

Starting URL: https://testpages.eviltester.com/styled/validation/input-validation.html

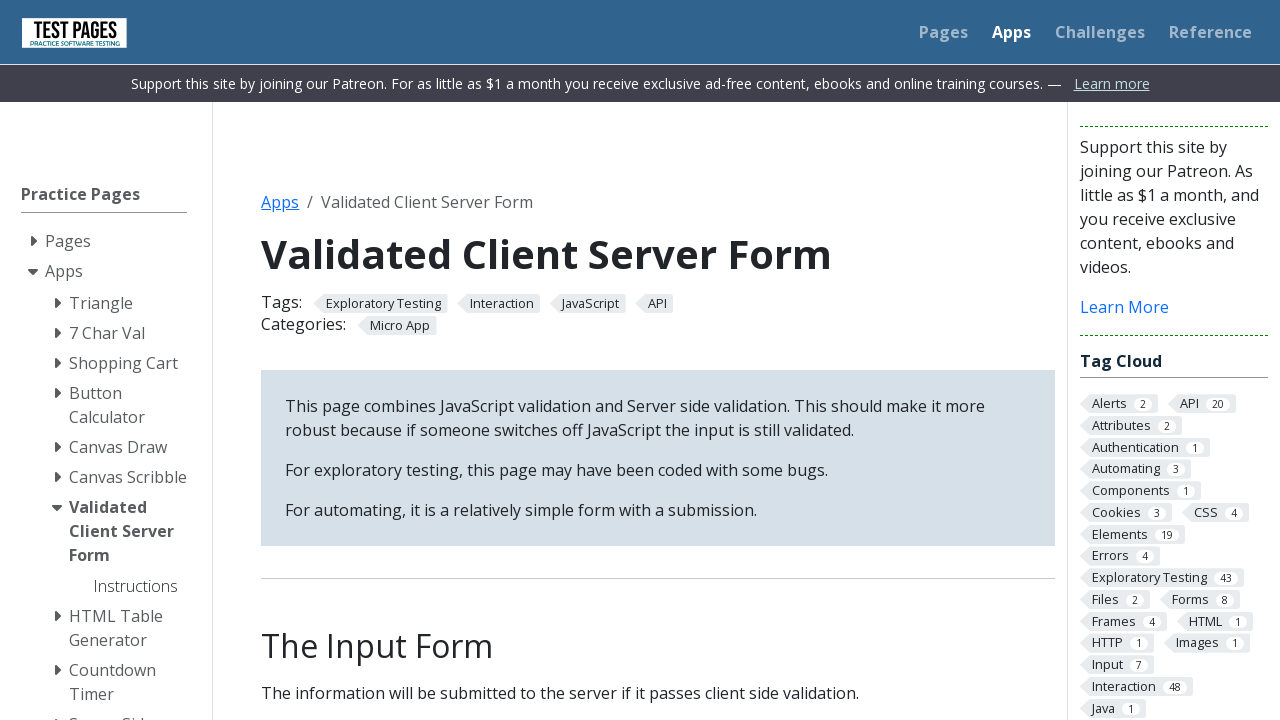

Filled firstname field with 'Heba' on #firstname
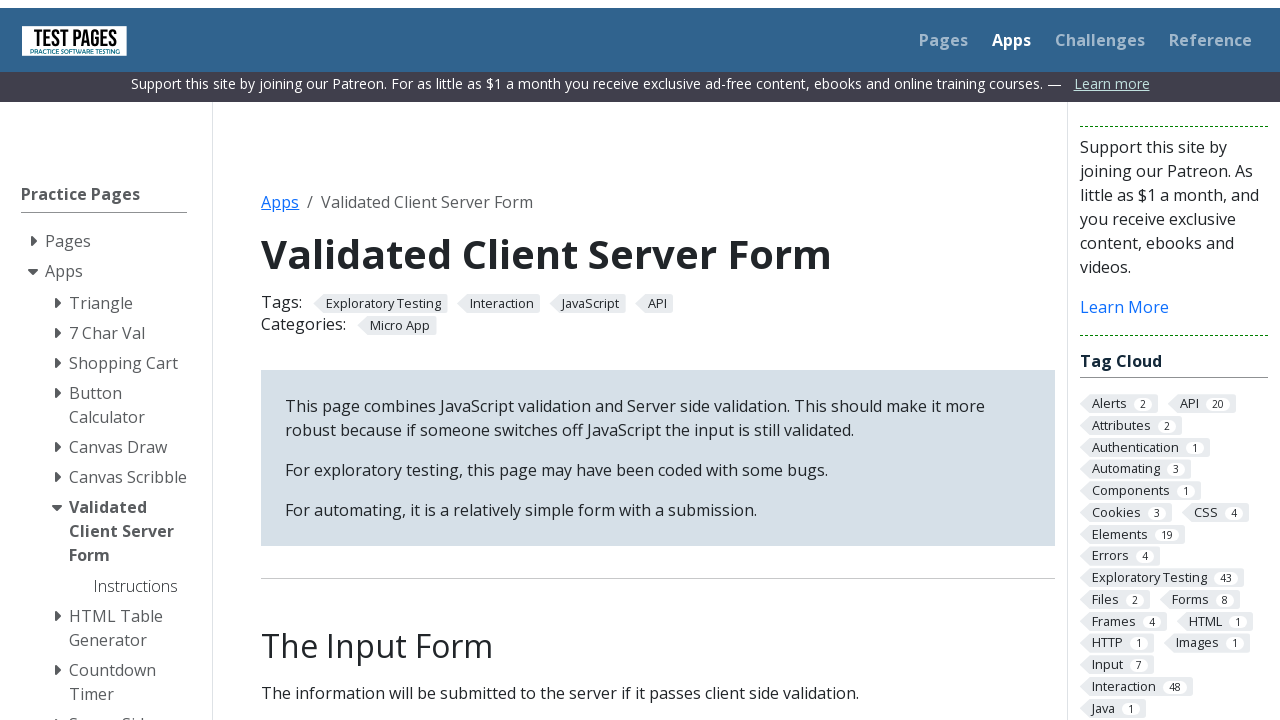

Filled surname field with 'Defrawiiiiii' on #surname
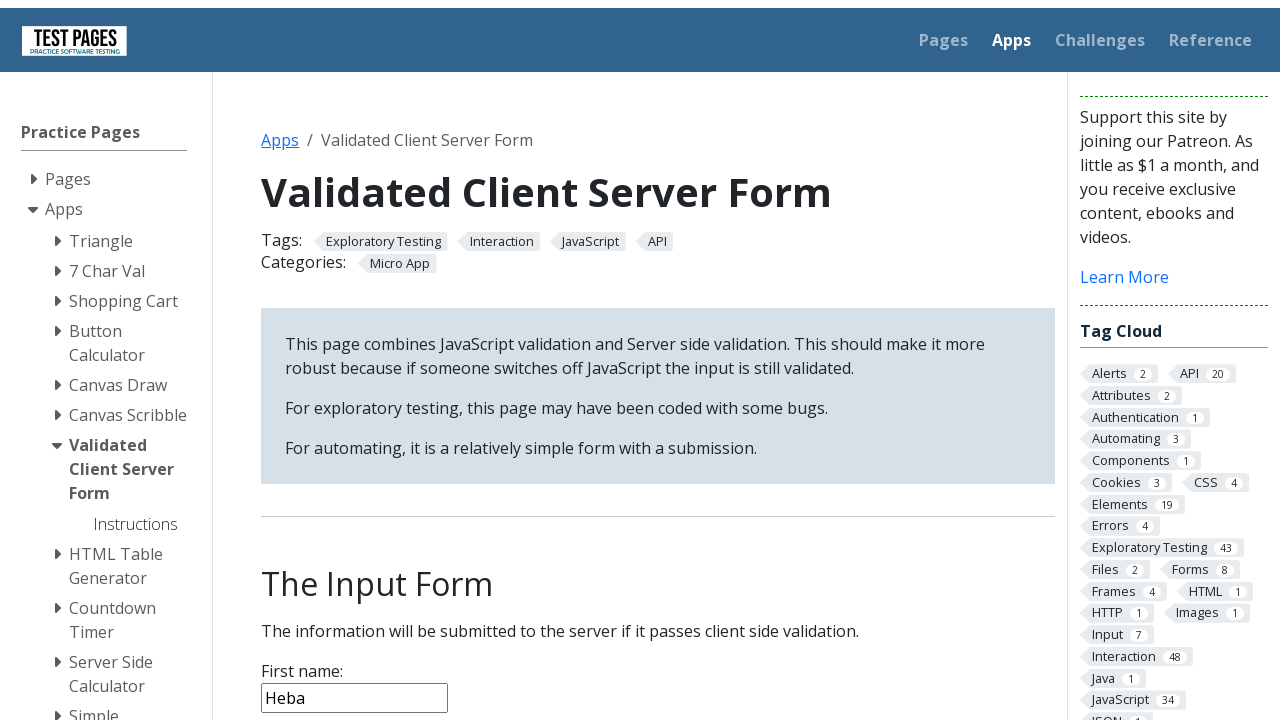

Filled age field with '18' on #age
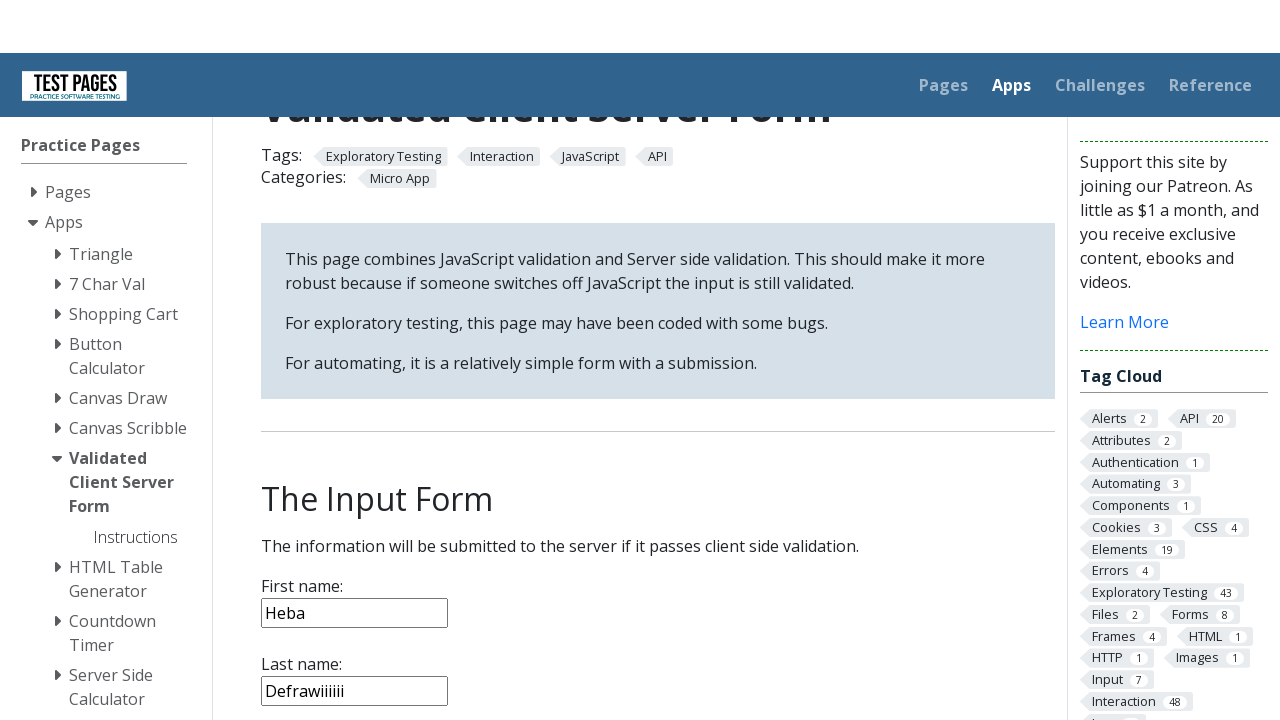

Selected 'Greece' from country dropdown on select[name='country']
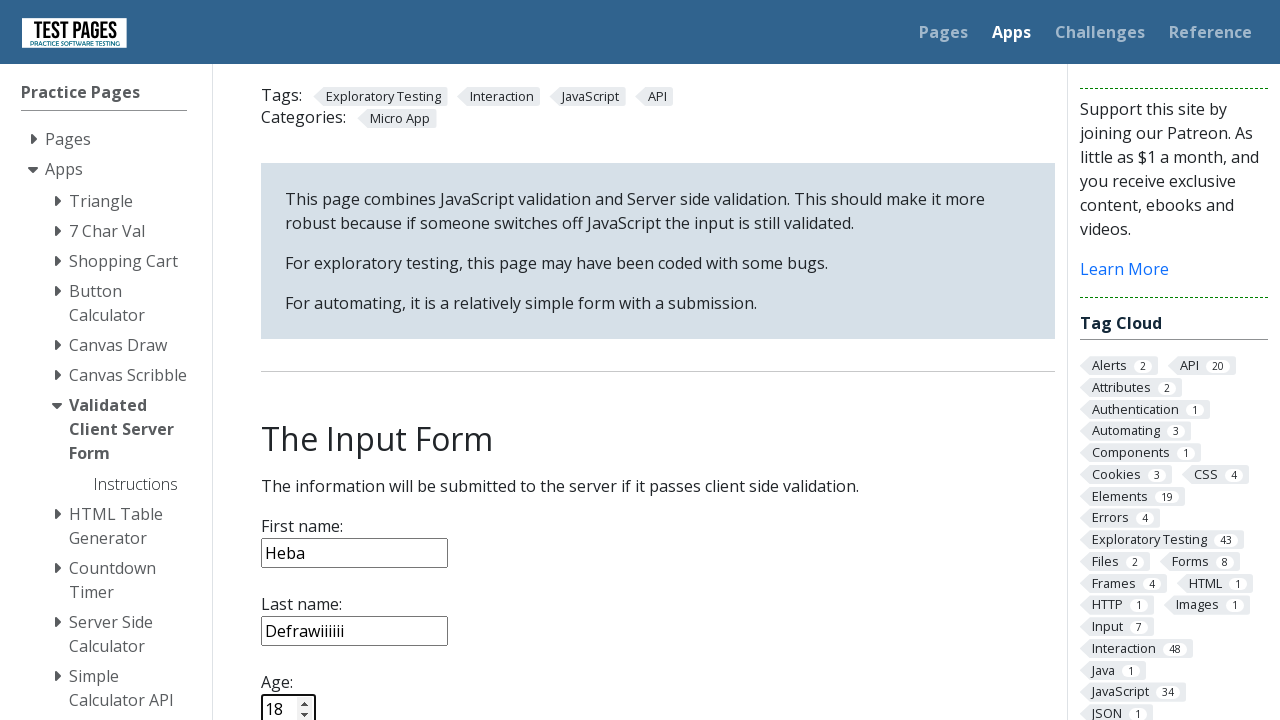

Filled notes field with 'Hi I'm Heba Defrawi' on #notes
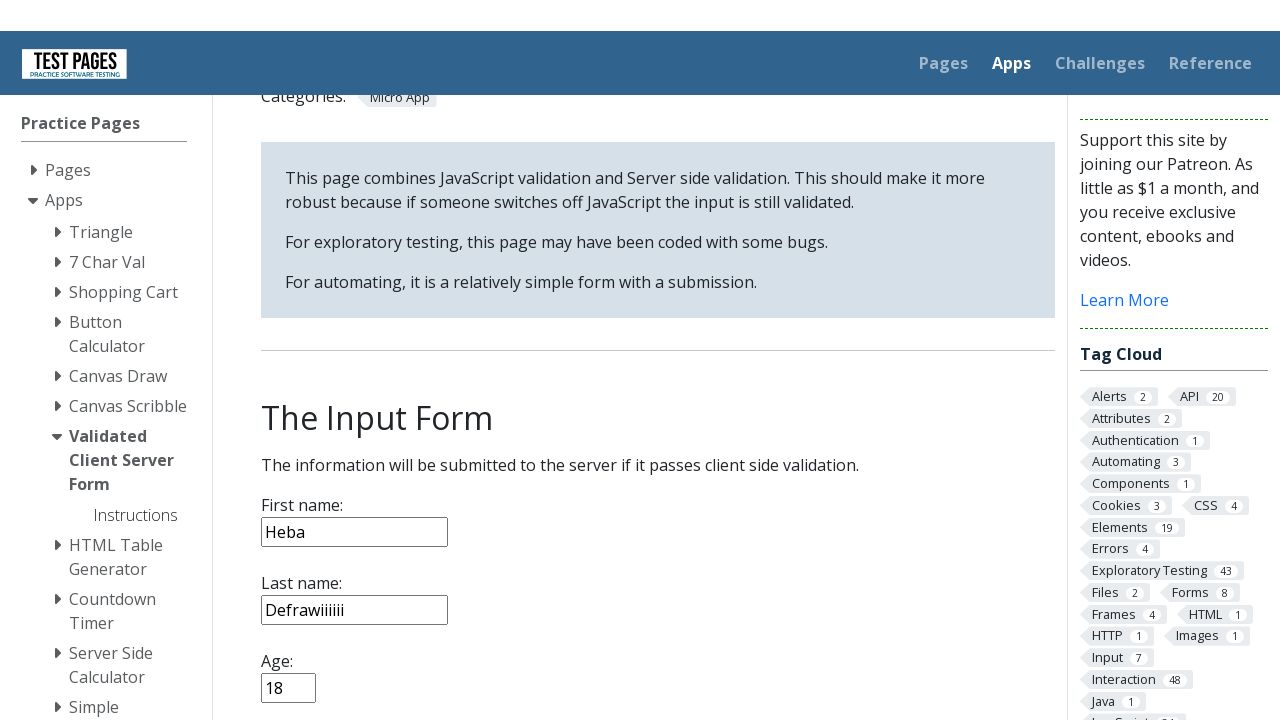

Clicked submit button to validate form with all inputs at (296, 368) on input[type='submit']
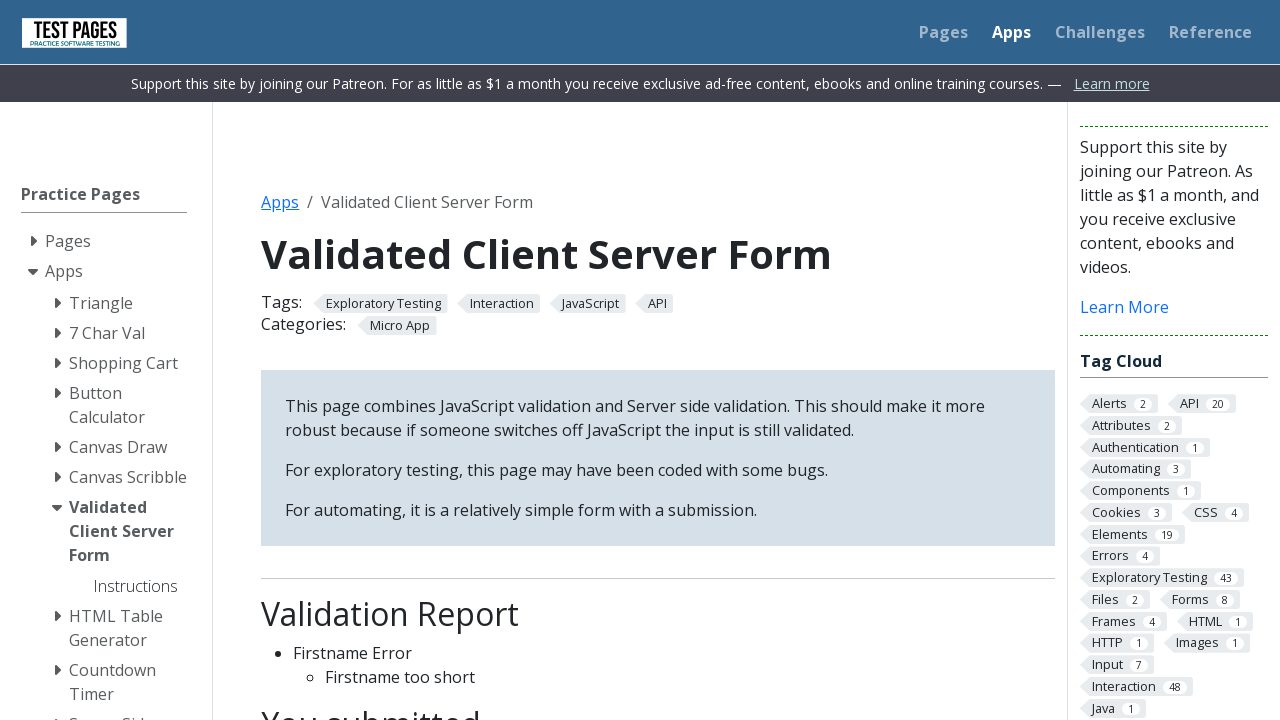

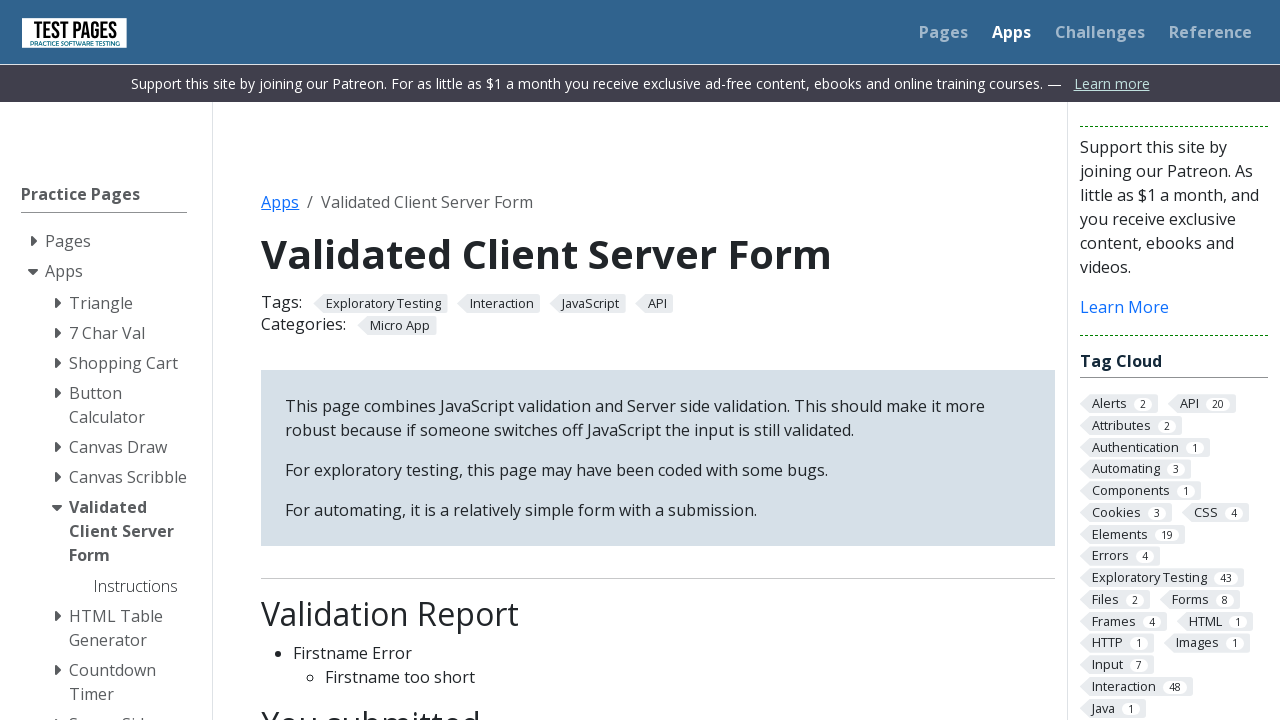